Tests alert handling functionality by clicking a button to trigger an alert, reading its message, and accepting it

Starting URL: https://demoqa.com/alerts

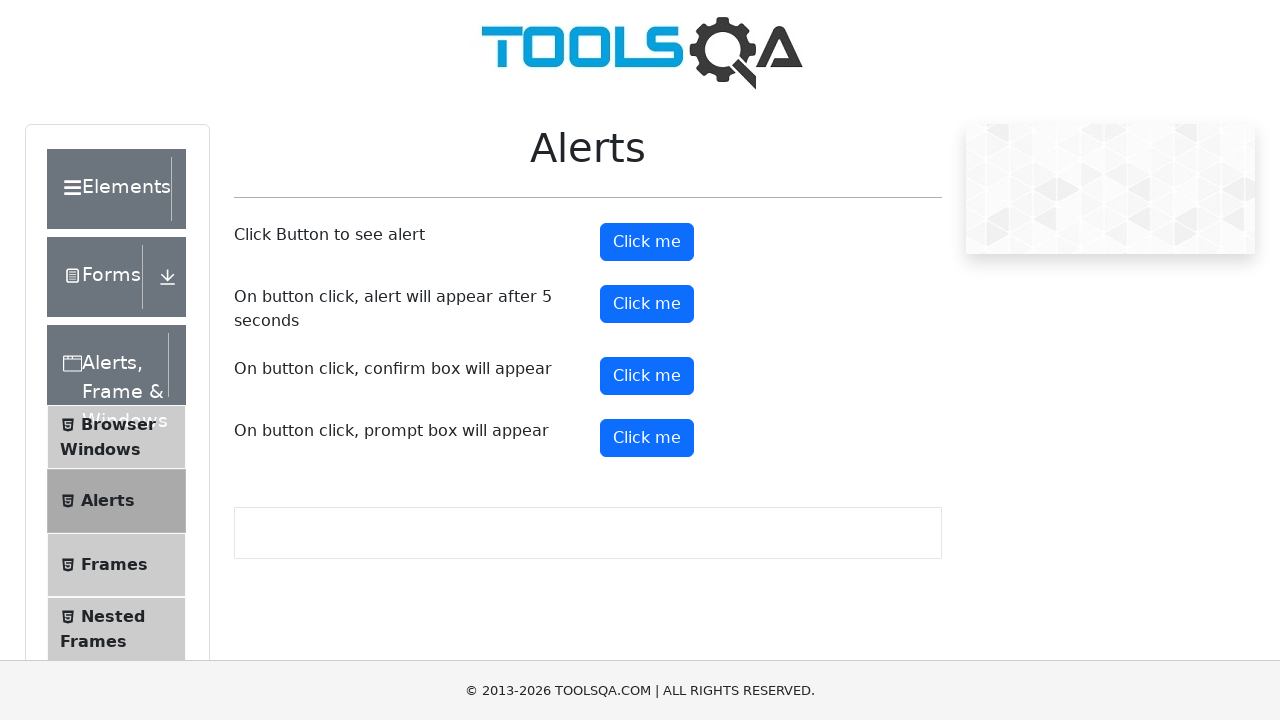

Clicked alert button to trigger alert dialog at (647, 242) on #alertButton
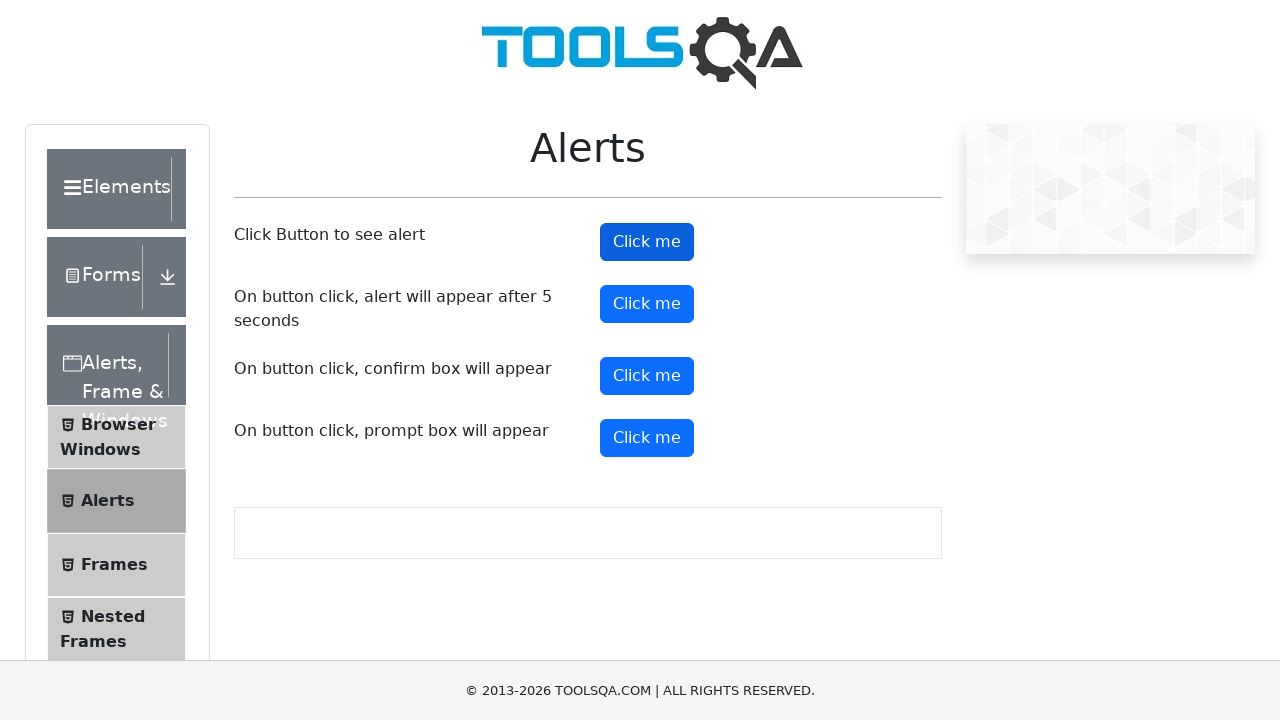

Set up dialog handler to accept alerts
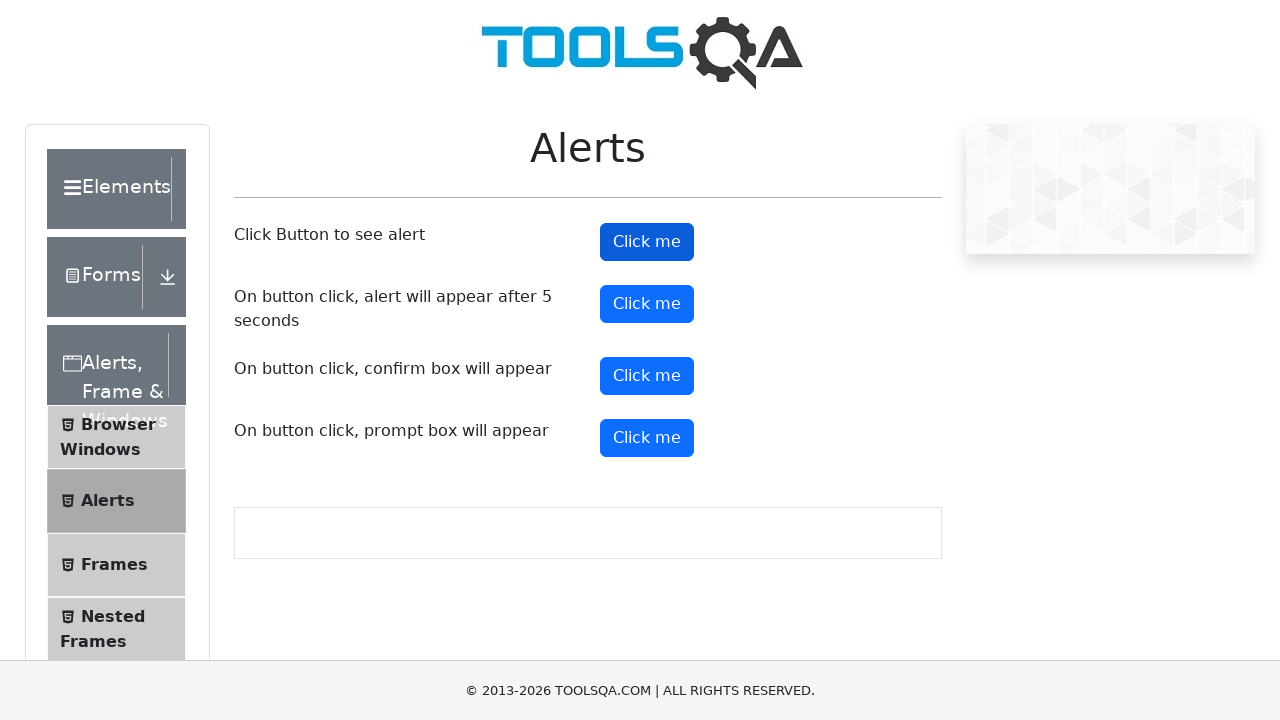

Clicked alert button again to verify alert handling at (647, 242) on #alertButton
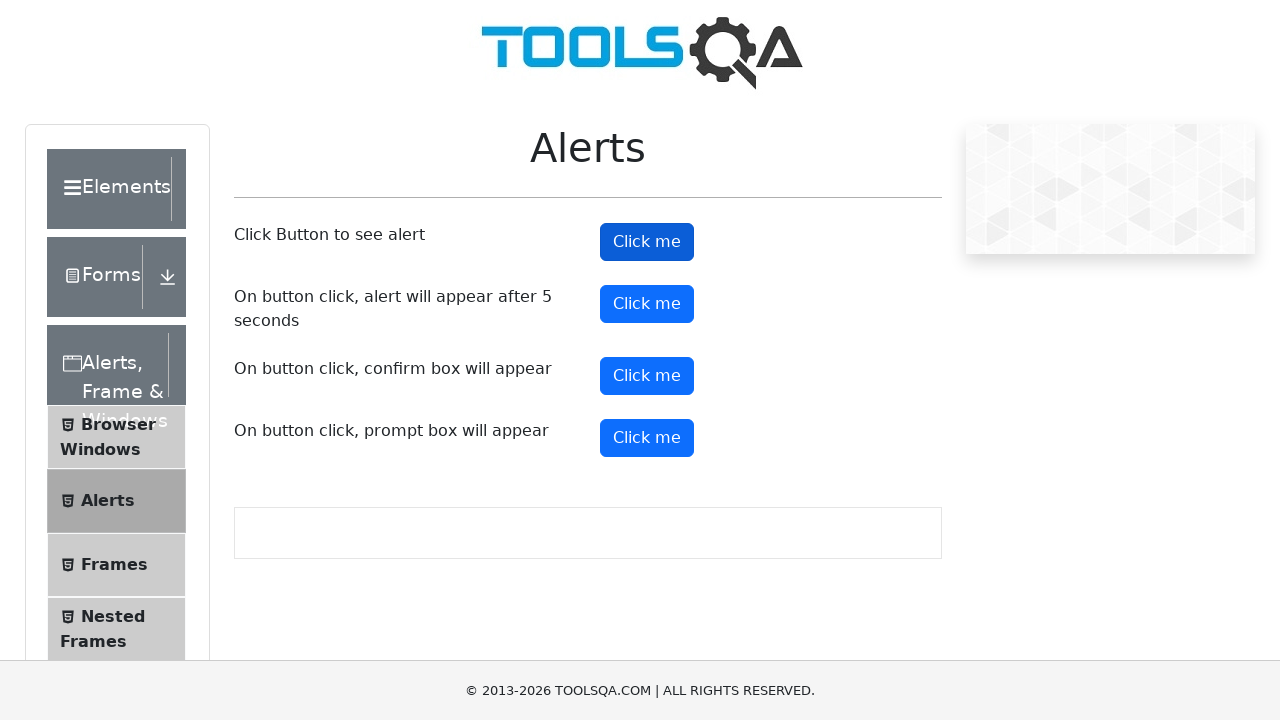

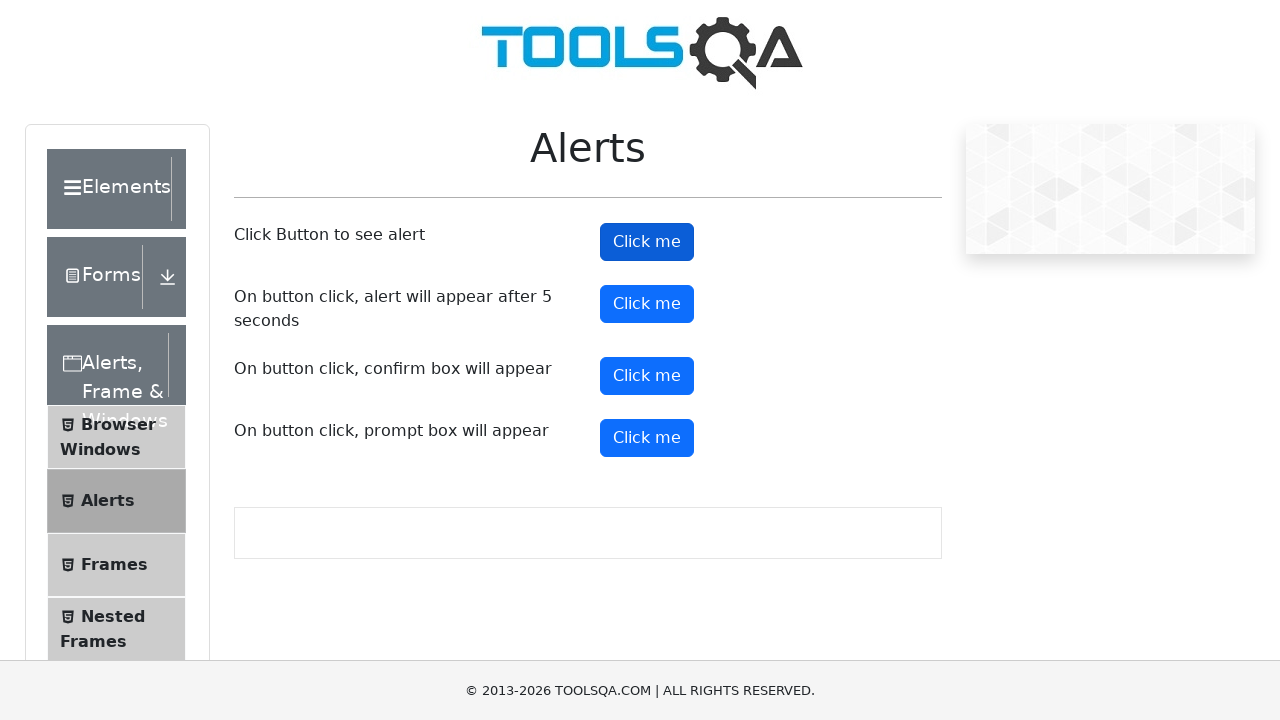